Tests waiting for an element to be displayed on WebdriverIO homepage

Starting URL: https://webdriver.io

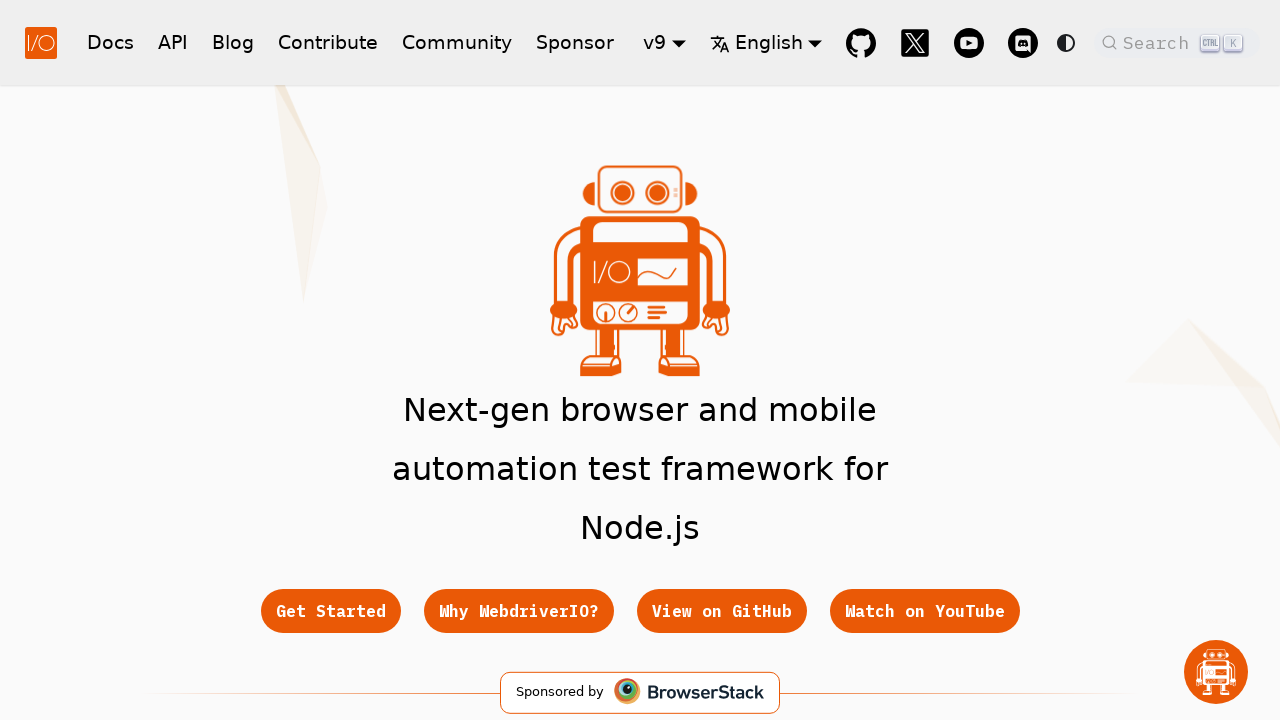

Located getting started button element
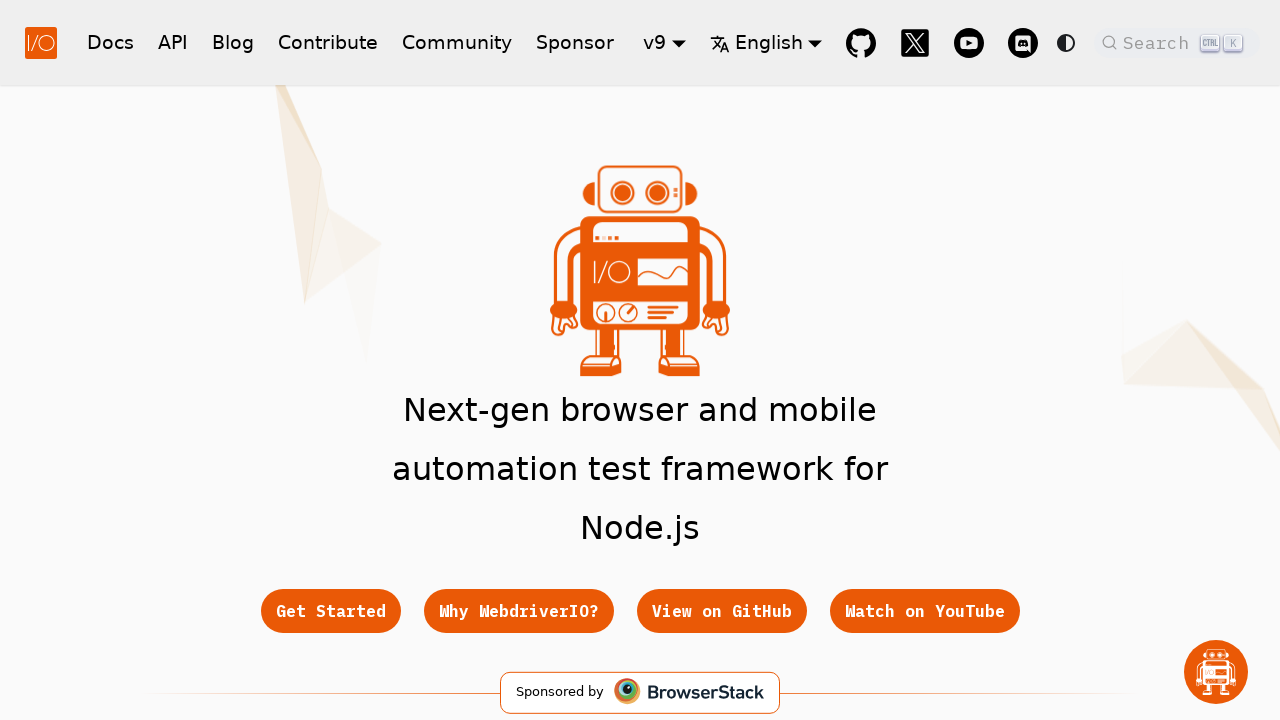

Waited for getting started button to become visible
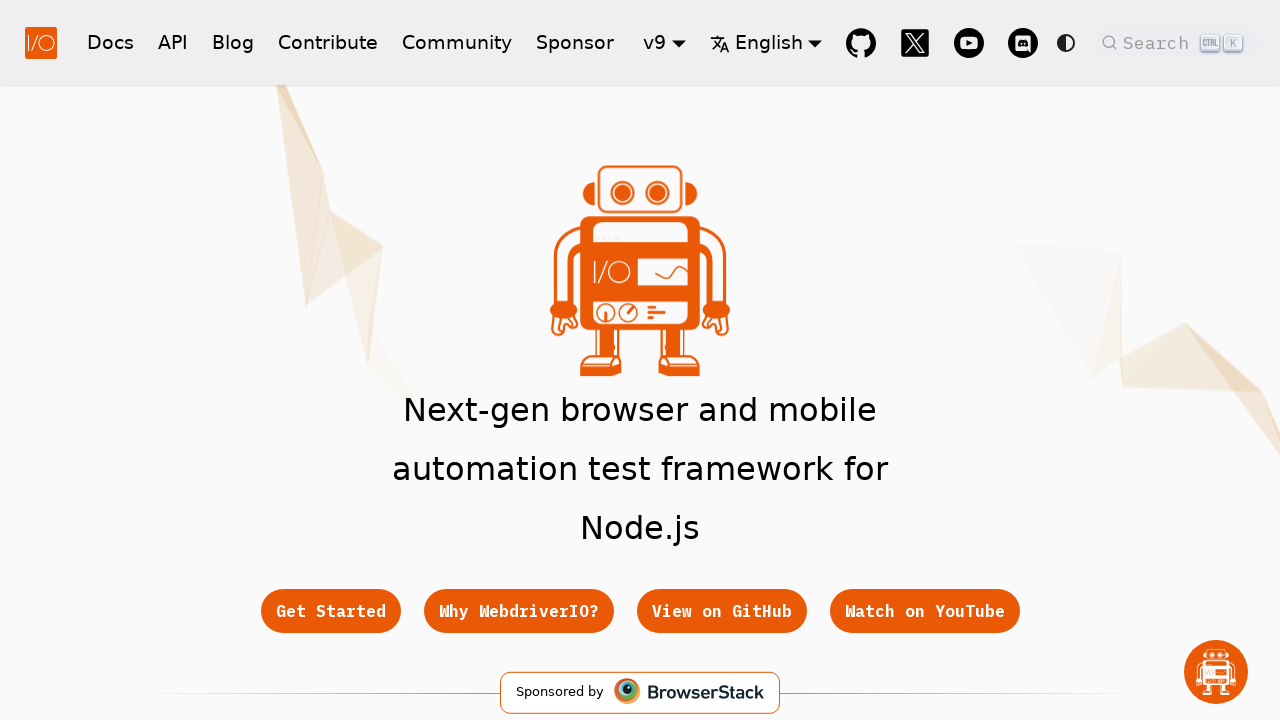

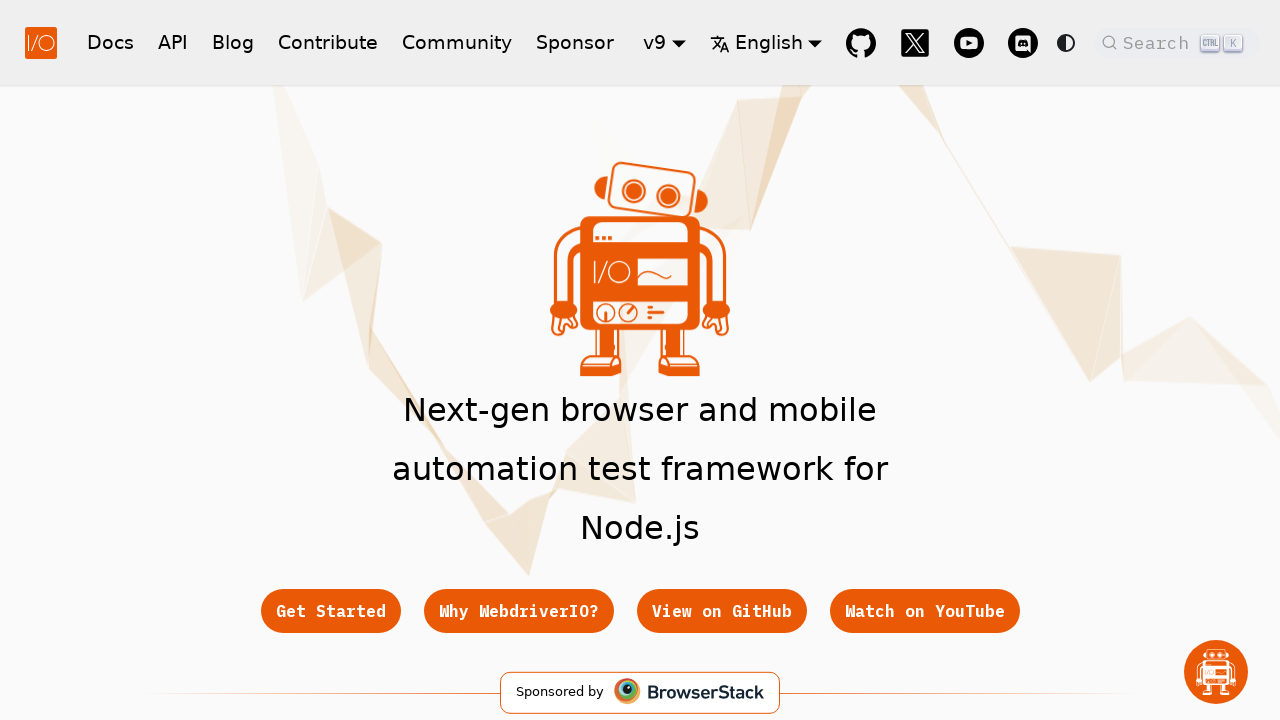